Navigates to carbon.now.sh with code snippet and clicks the Export button to download a code screenshot image.

Starting URL: https://carbon.now.sh/?l=auto&code=print(%22Hello%20World%22)

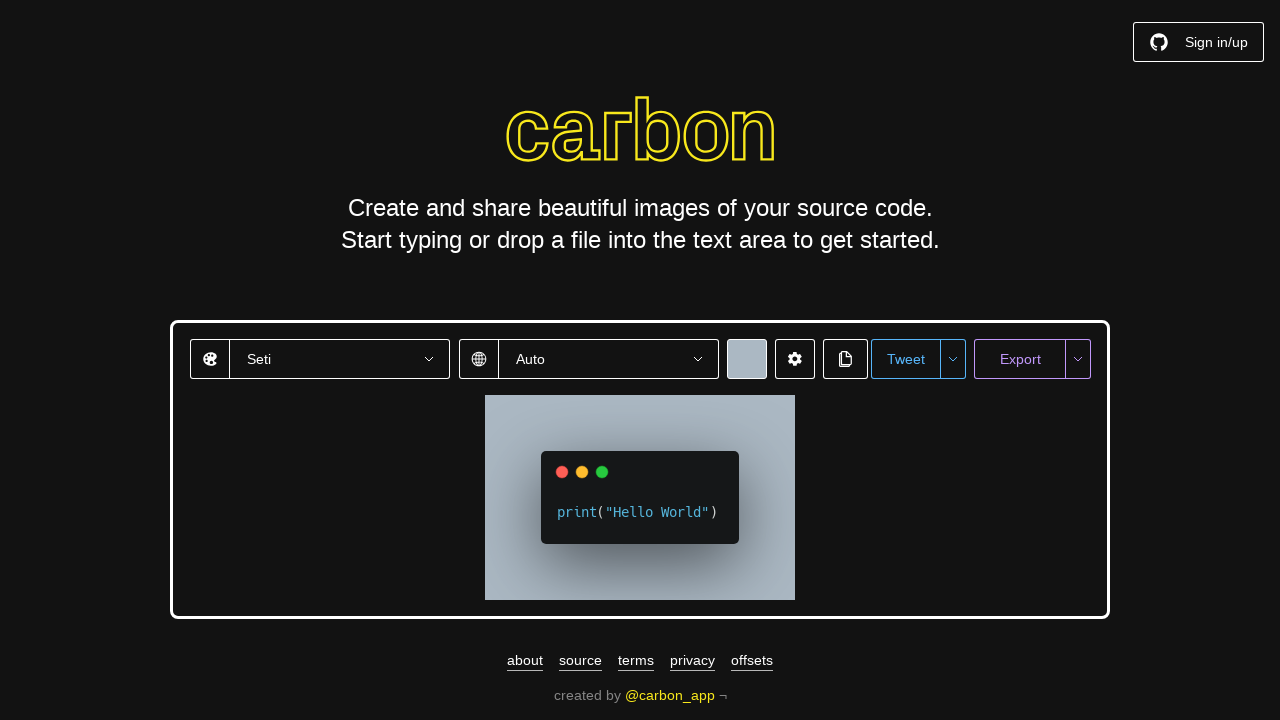

Waited for page to load (networkidle state)
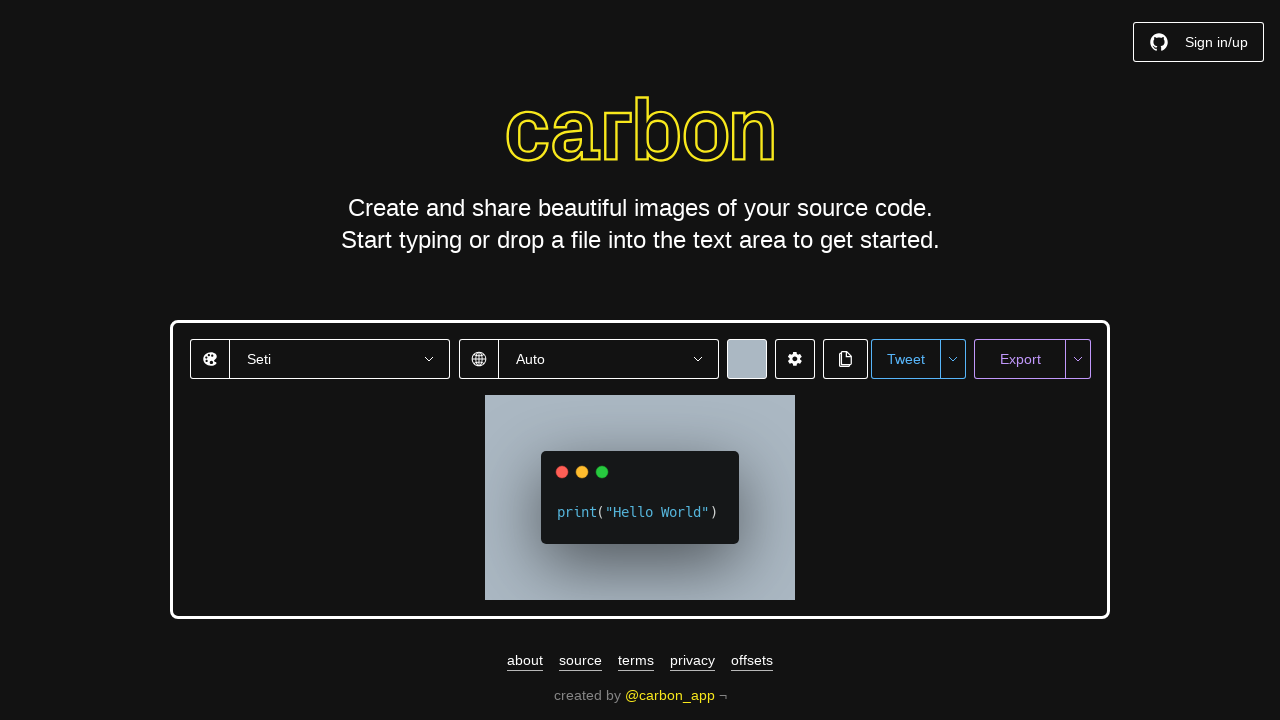

Clicked Export button to download code screenshot at (1020, 359) on xpath=//button[contains(text(),'Export')]
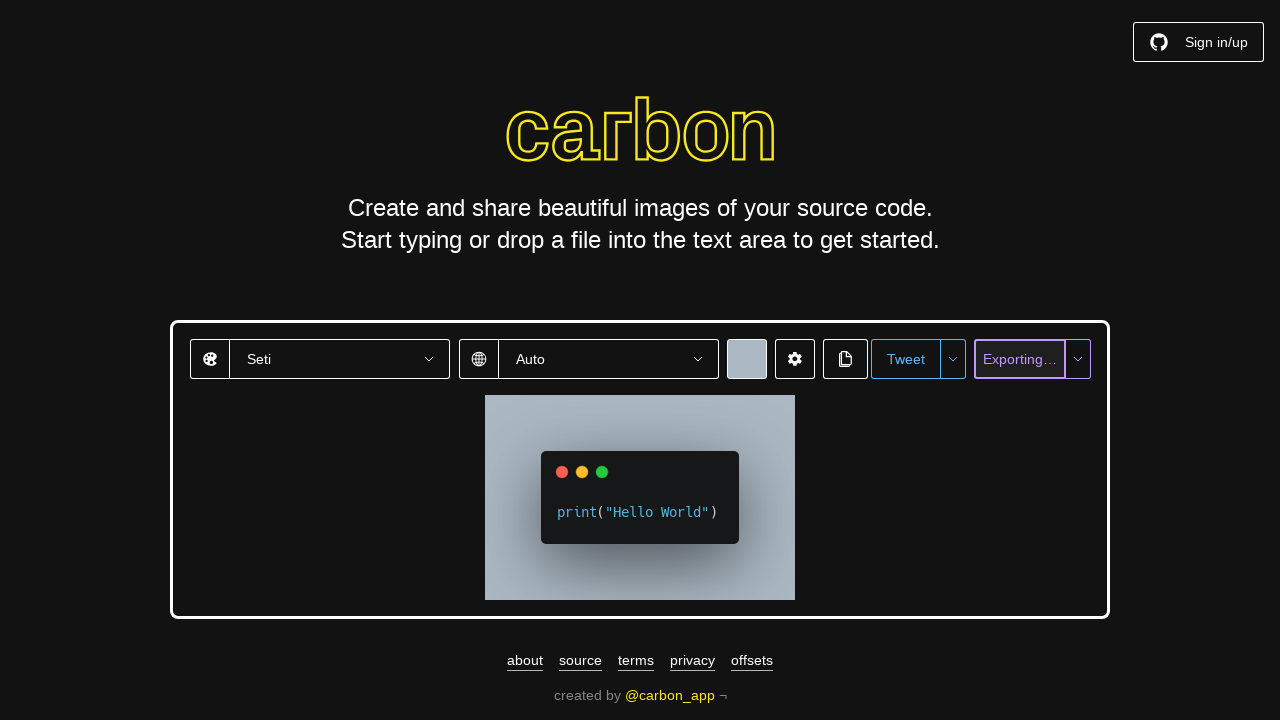

Waited 2 seconds for download to initiate
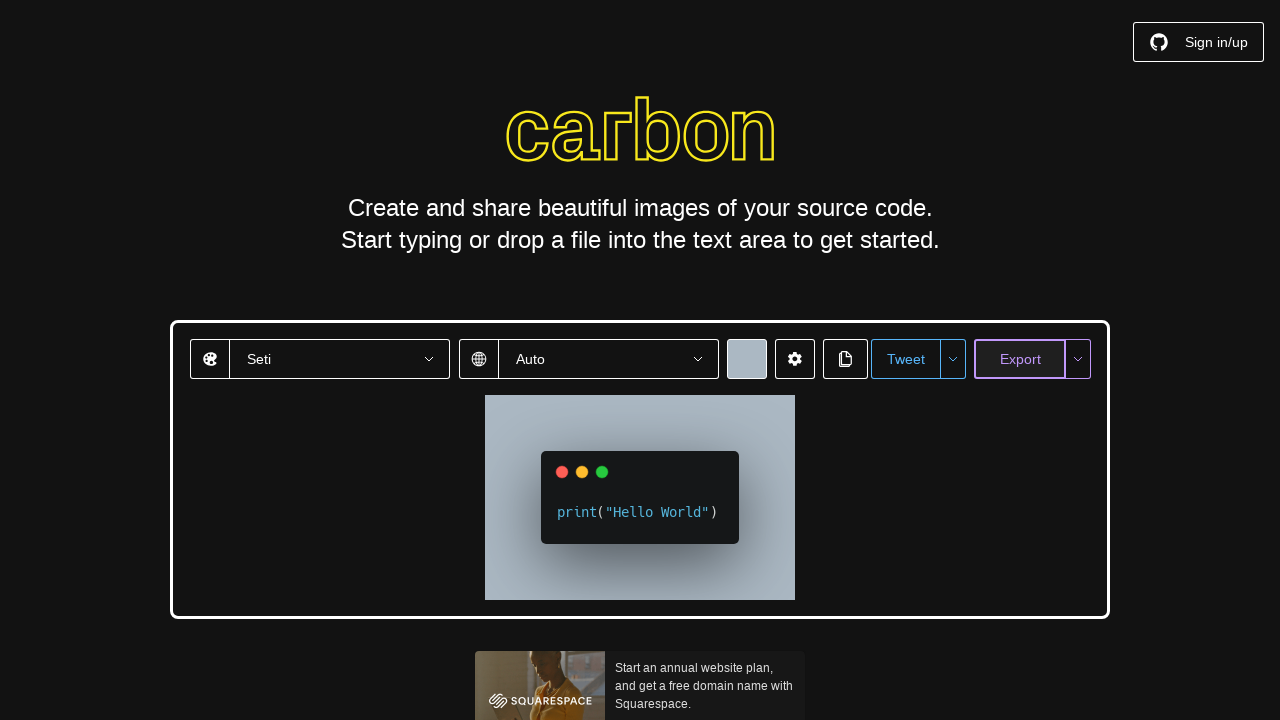

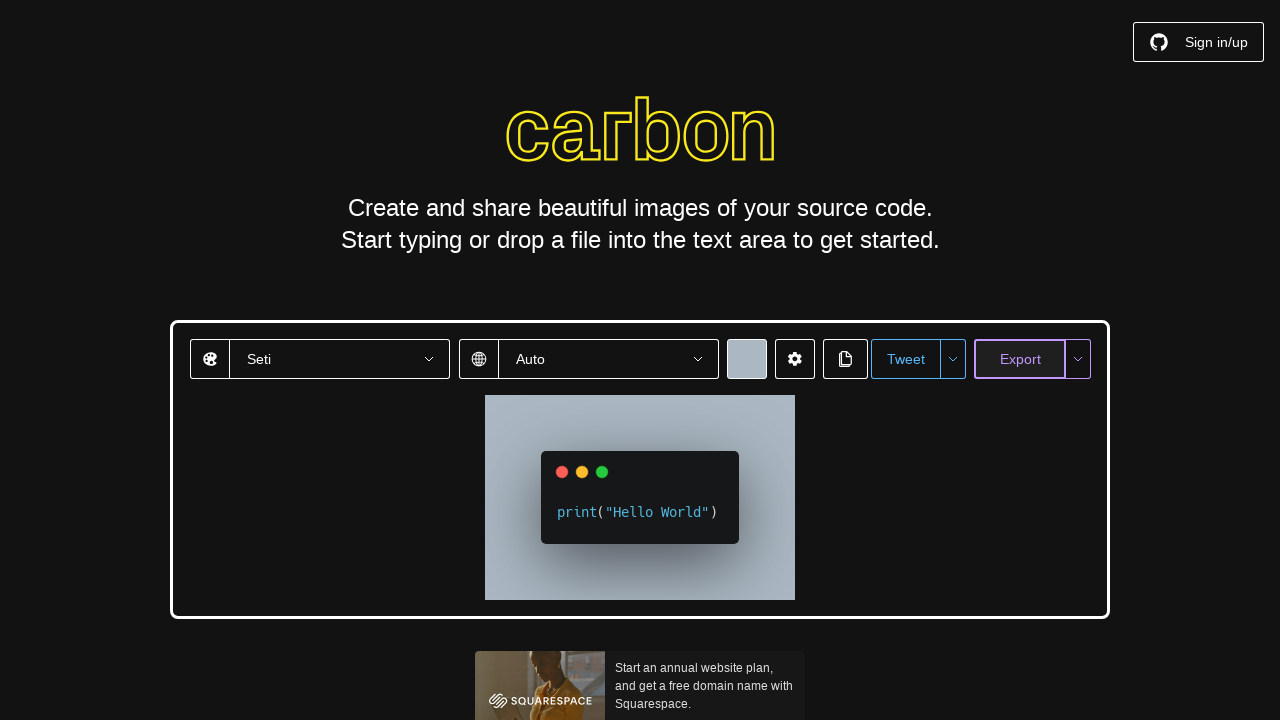